Tests enable/disable button functionality with explicit wait for the loading indicator to become hidden.

Starting URL: https://the-internet.herokuapp.com/dynamic_controls

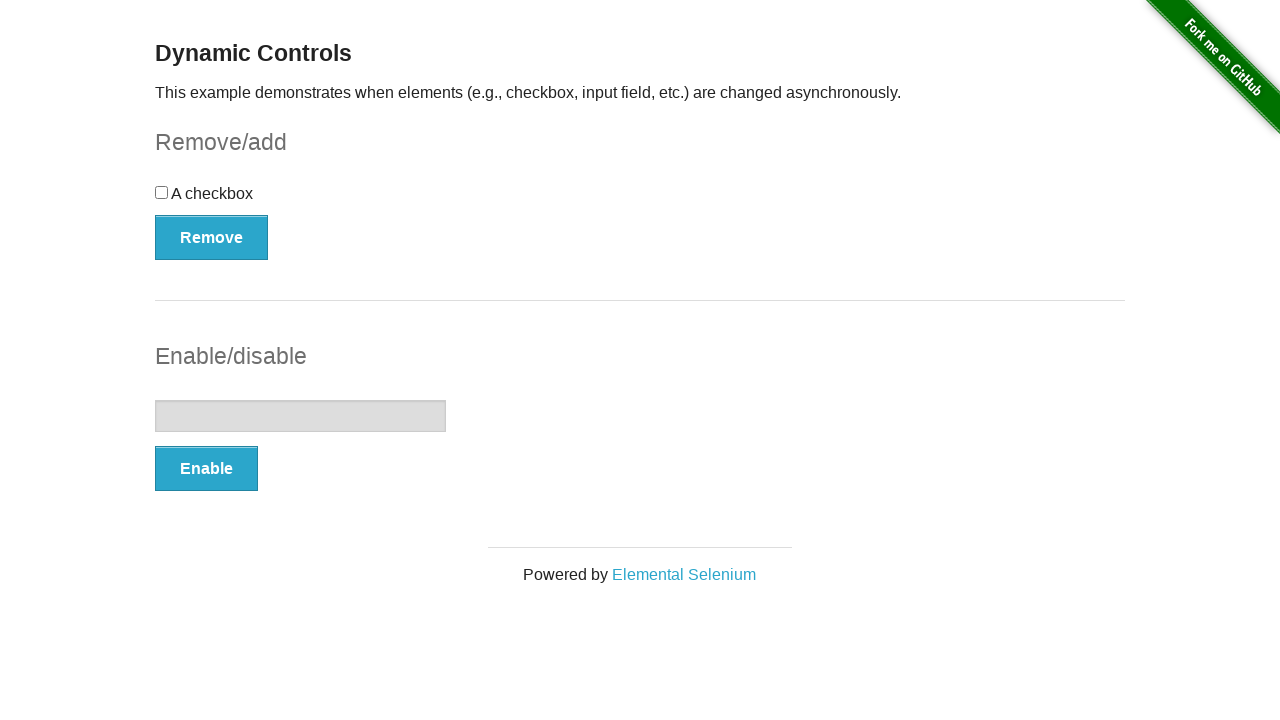

Clicked the Enable button at (206, 469) on button >> internal:has-text="Enable"i
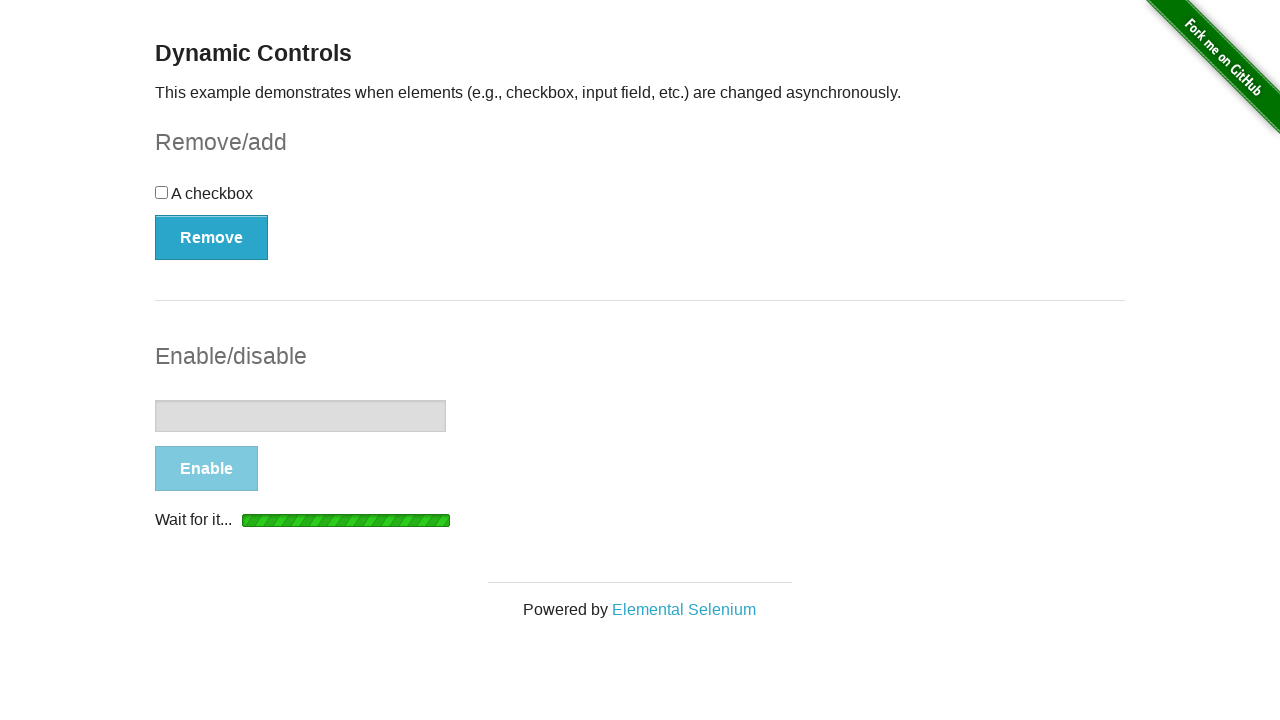

Clicked the Disable button at (208, 469) on button >> internal:has-text="Disable"i
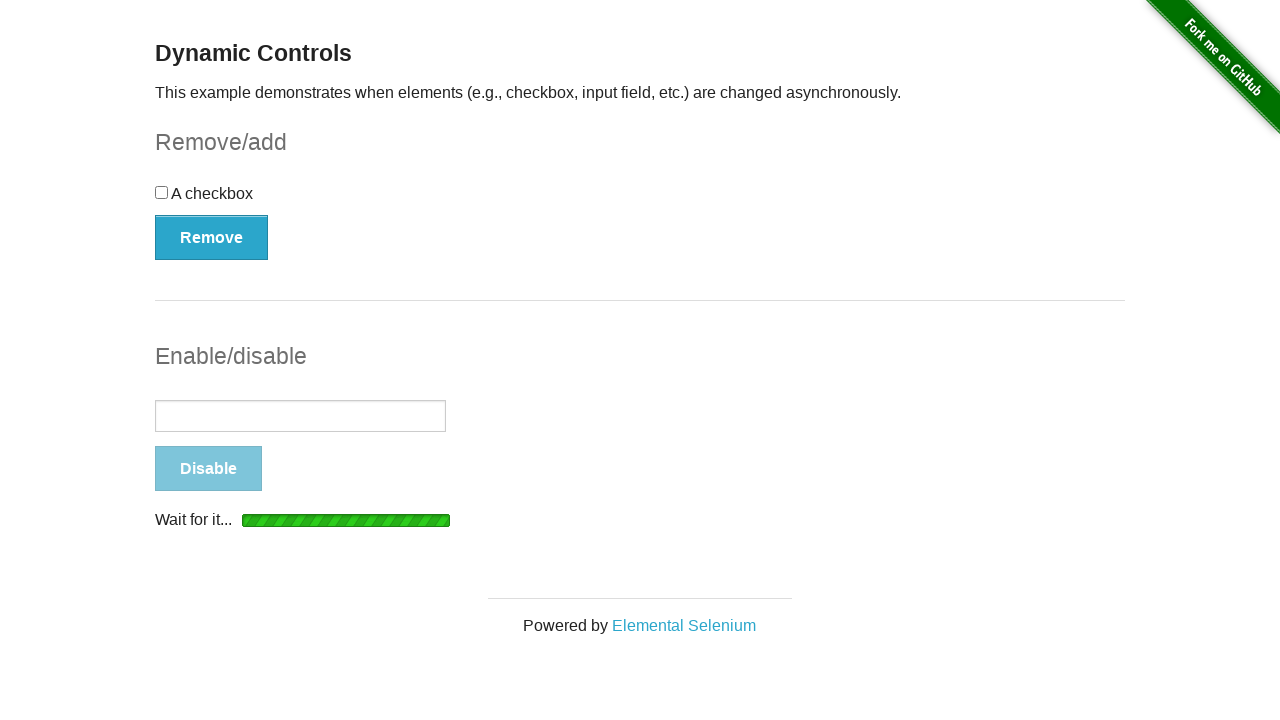

Waited for loading indicator to become hidden
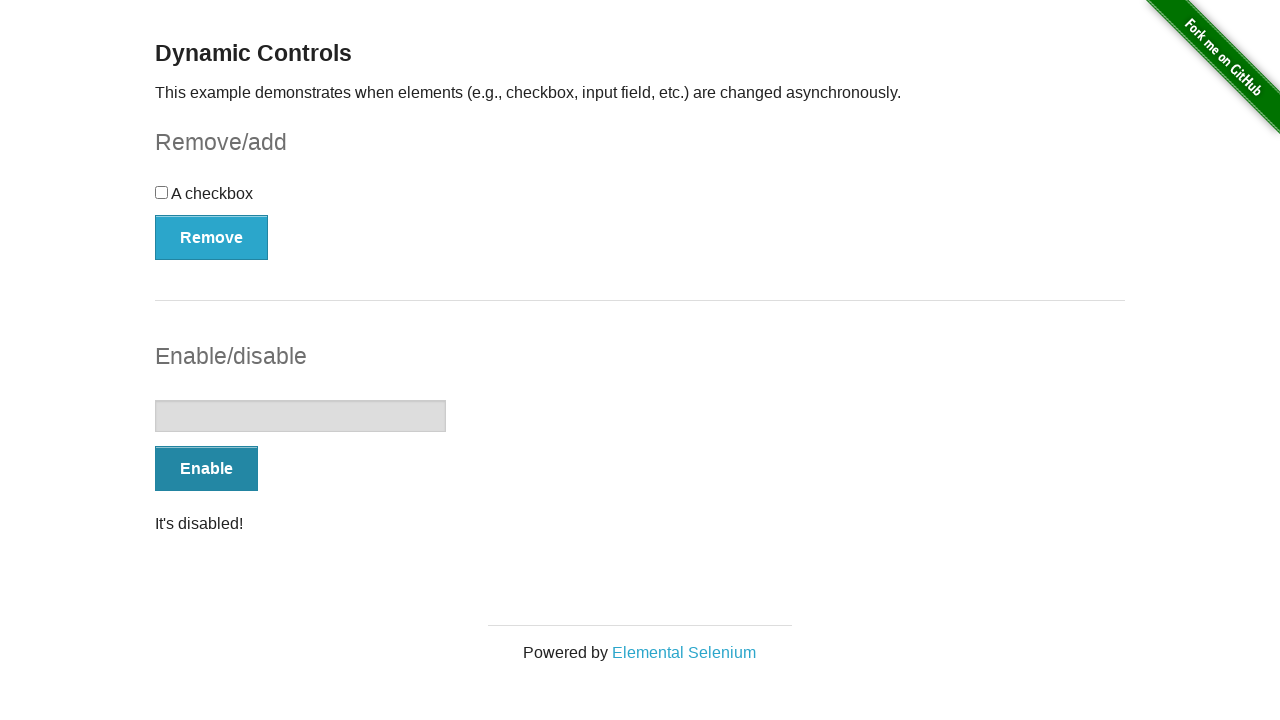

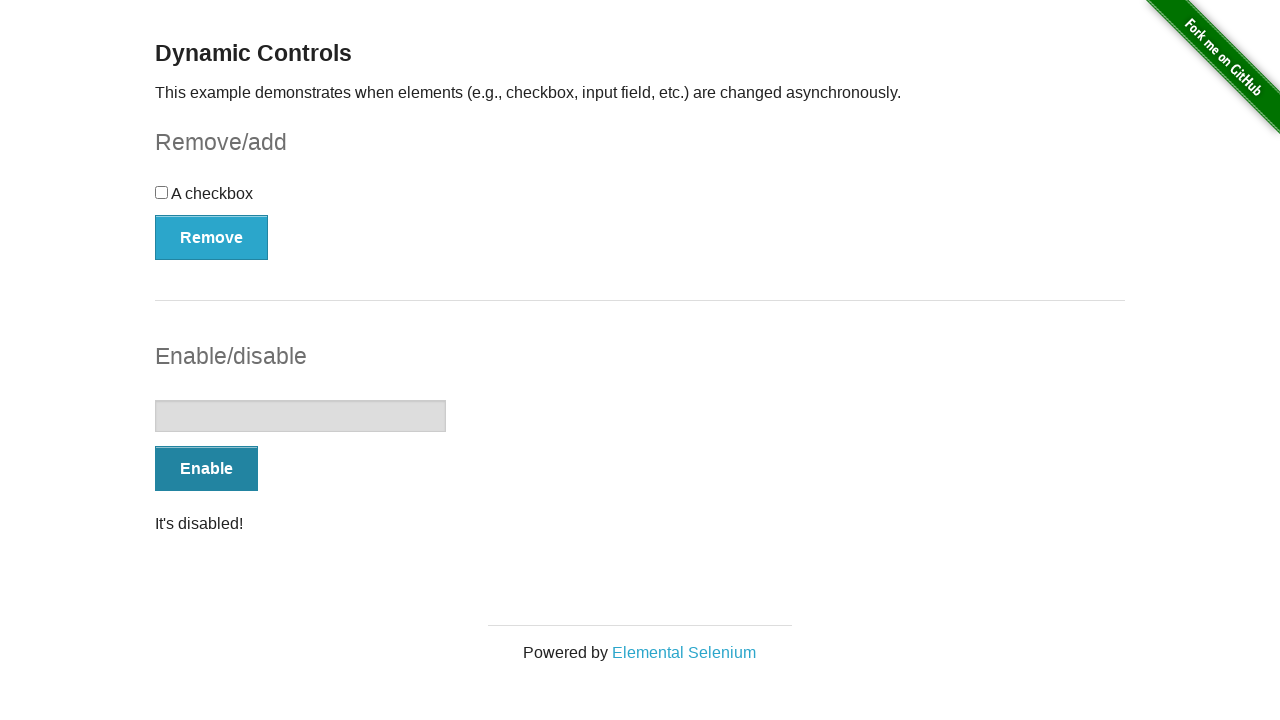